Tests switching the website language to English by clicking the English language button.

Starting URL: https://mr-usackiy.github.io/amici-D-italia/index.html#

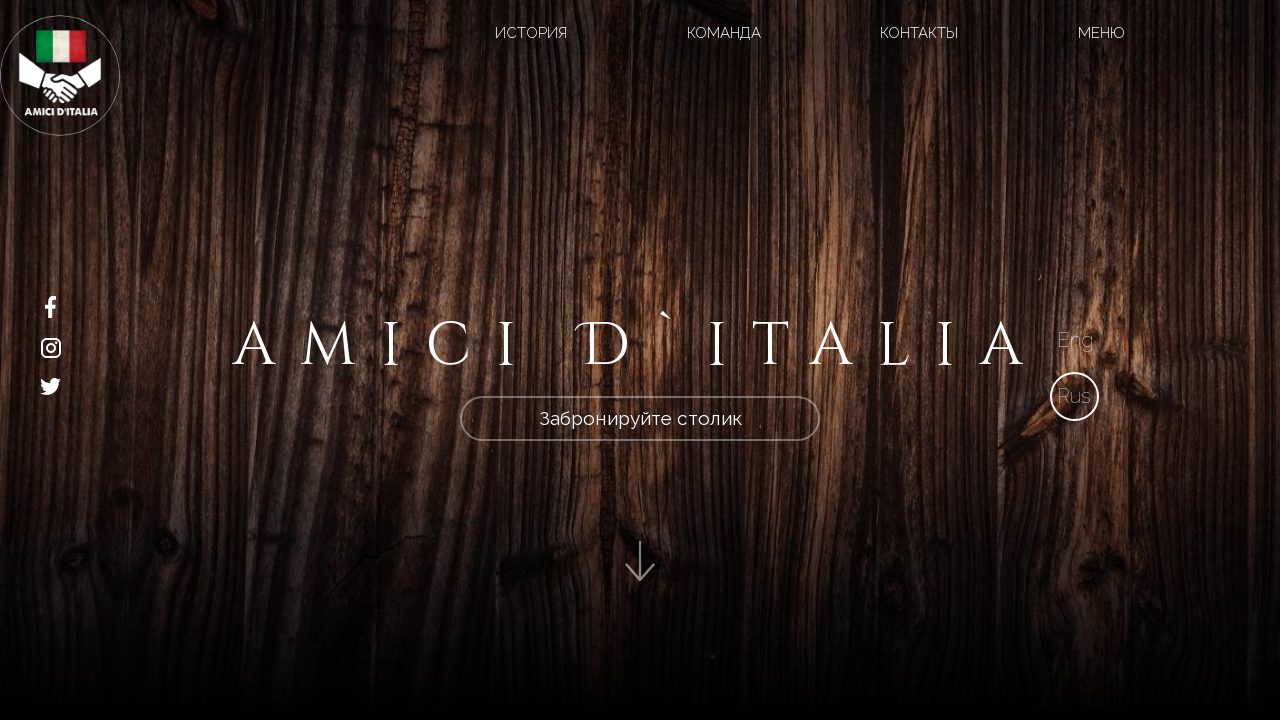

Navigated to the website homepage
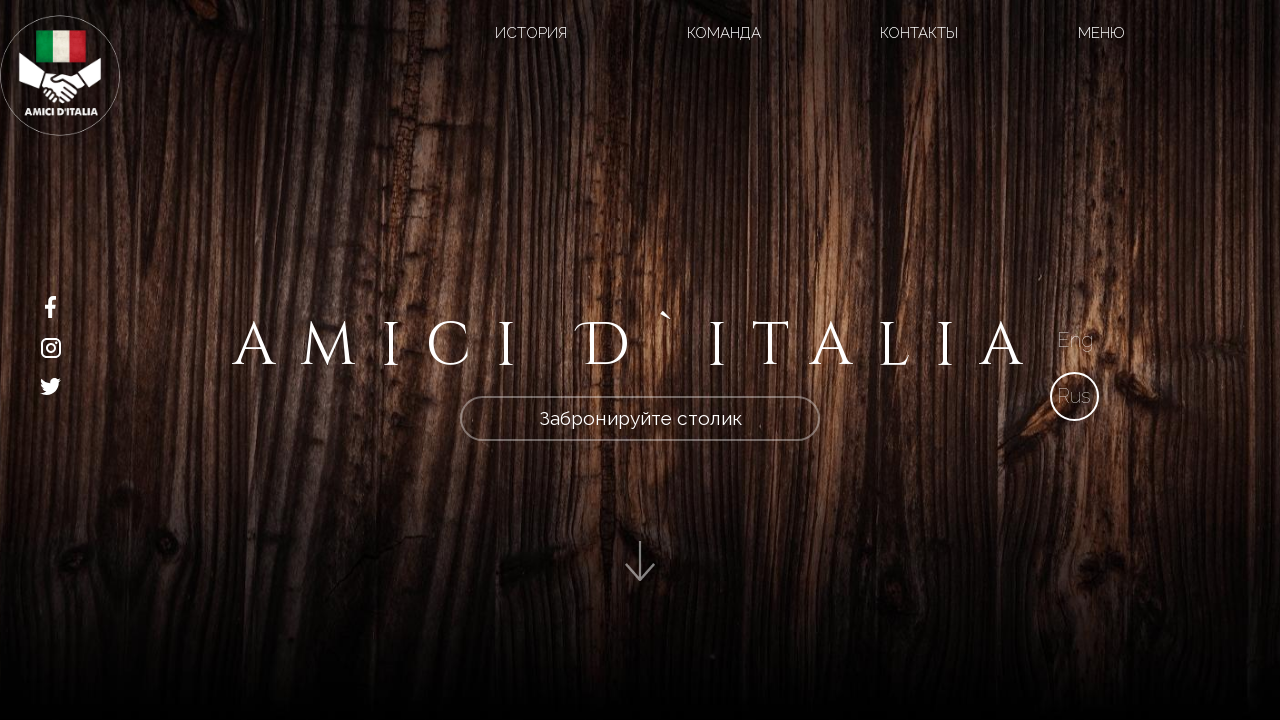

Clicked the English language button to switch website language at (1075, 340) on xpath=/html/body/div[2]/section/div[2]/div[1]/div[1]/a
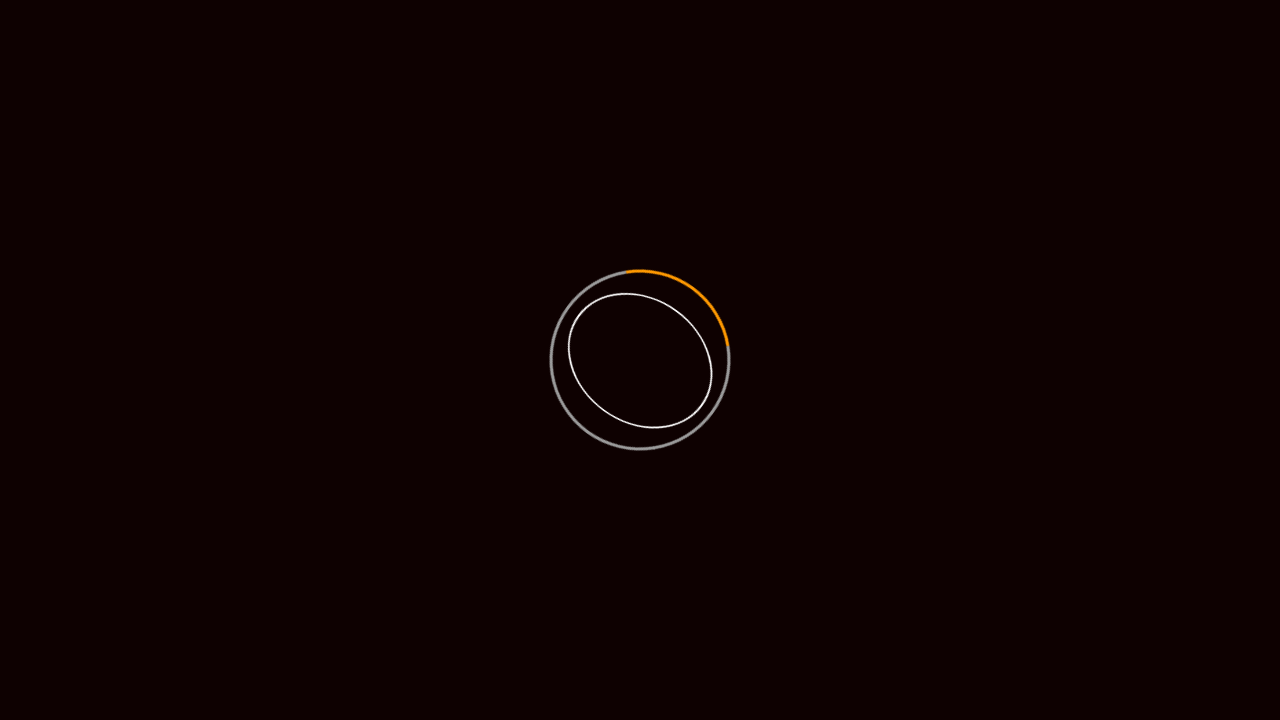

Waited for language change to take effect
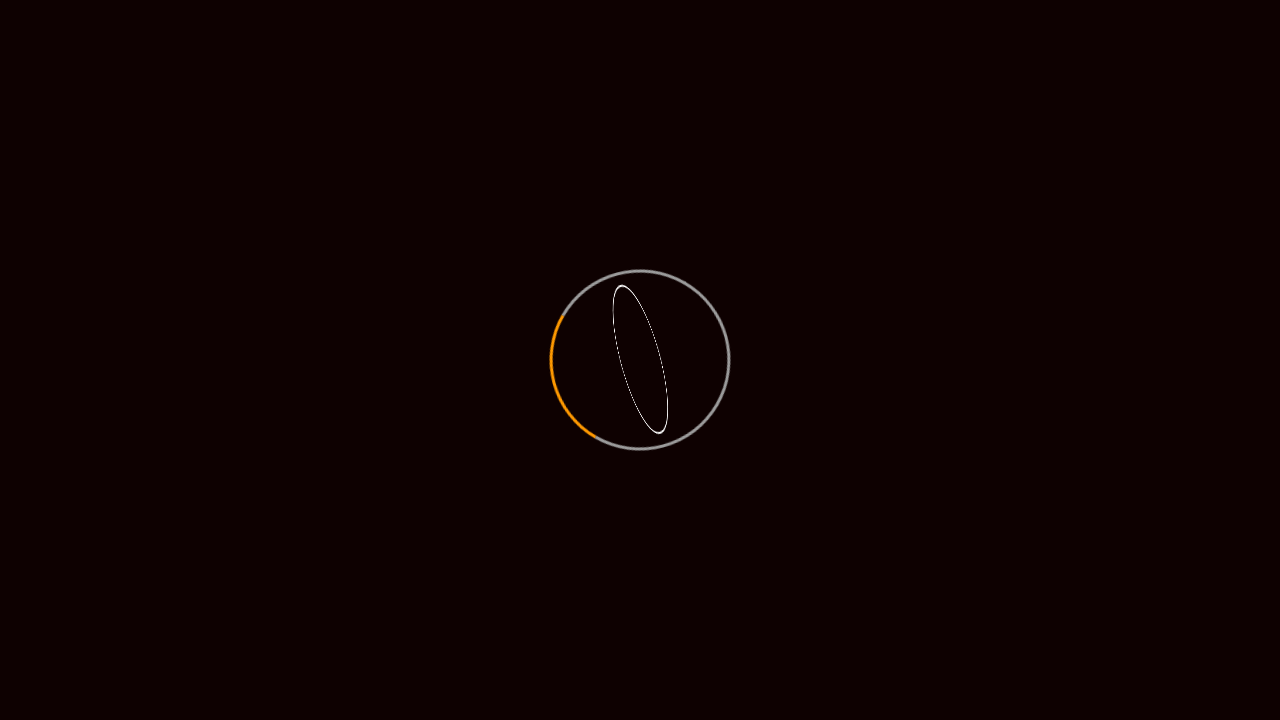

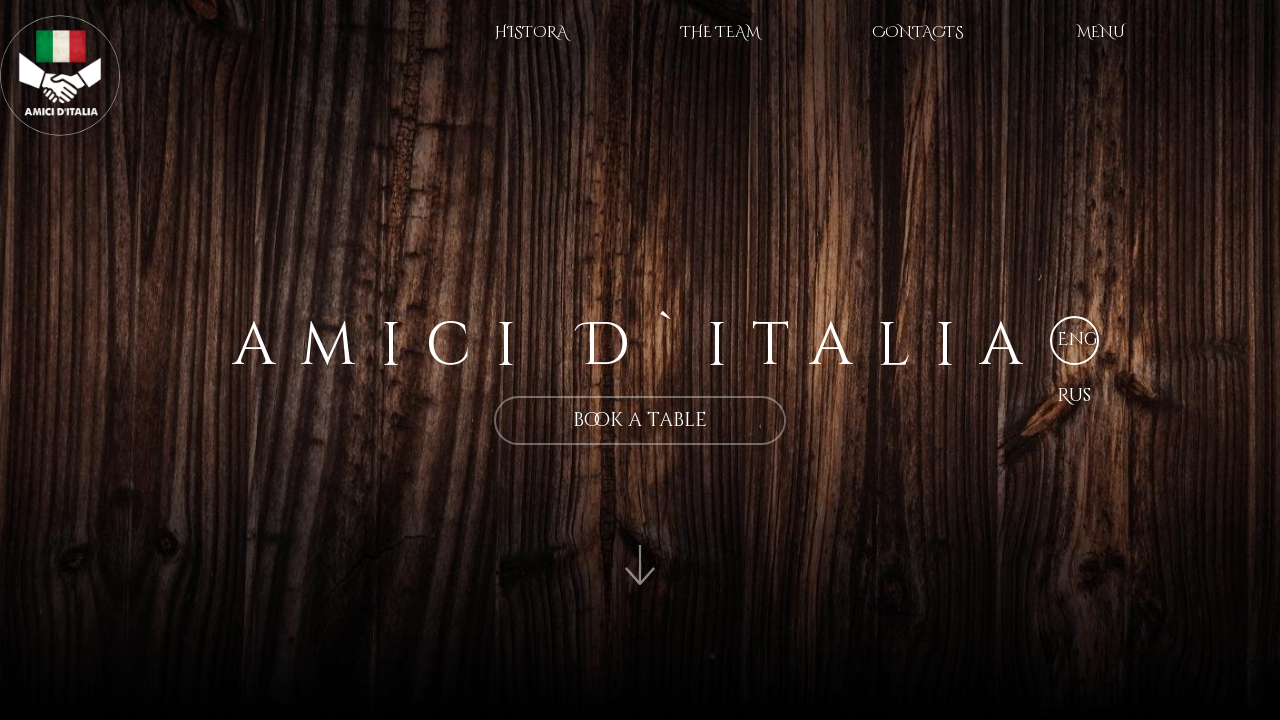